Verifies the page title equals 'Practice Page'

Starting URL: https://rahulshettyacademy.com/AutomationPractice/

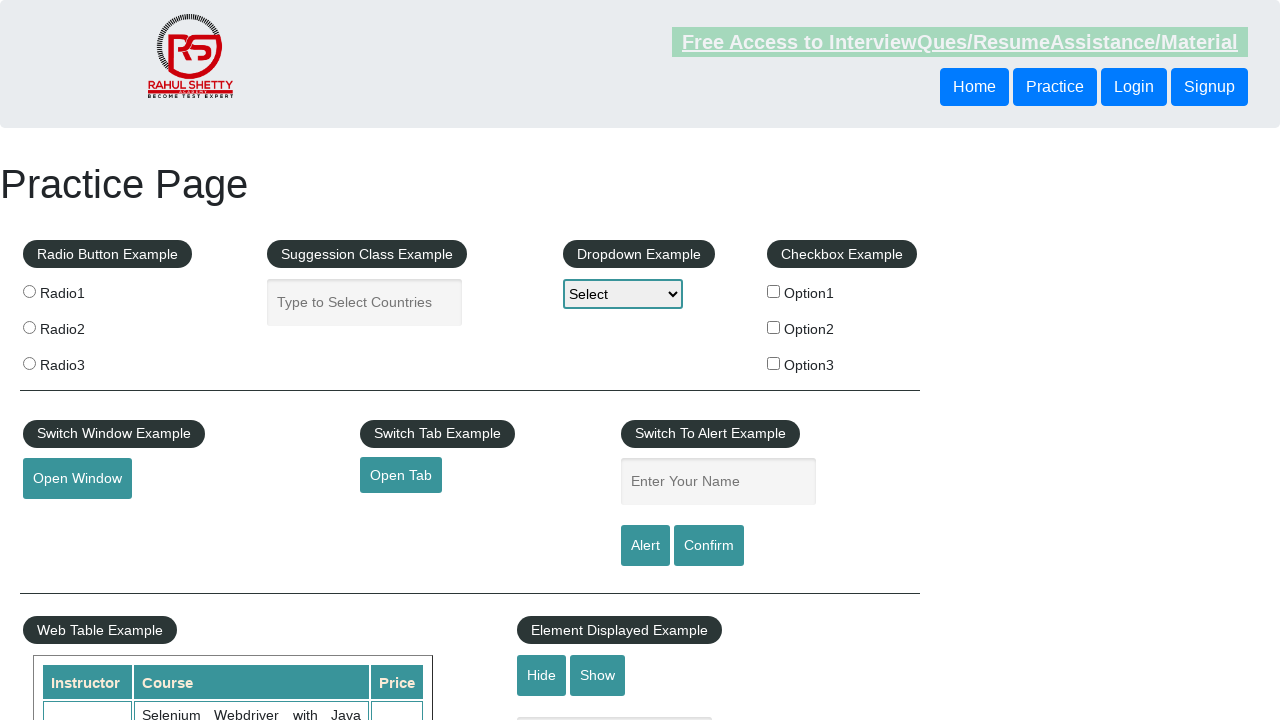

Verified page title equals 'Practice Page'
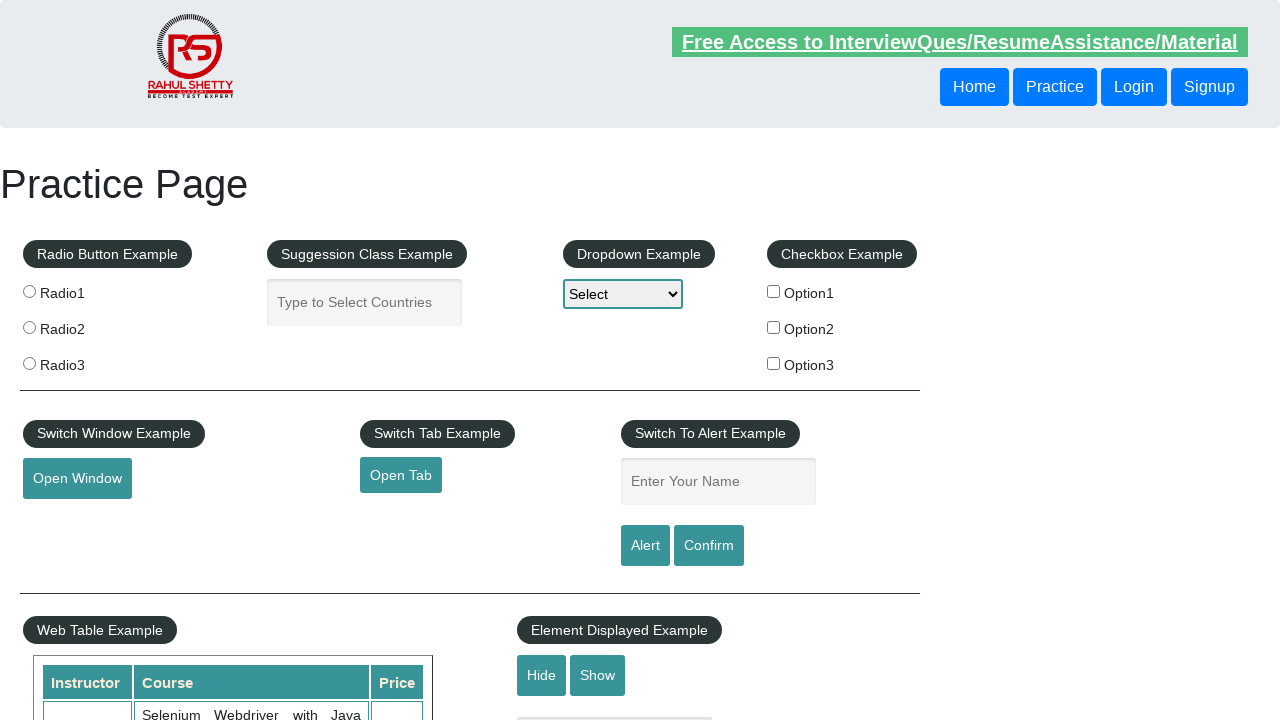

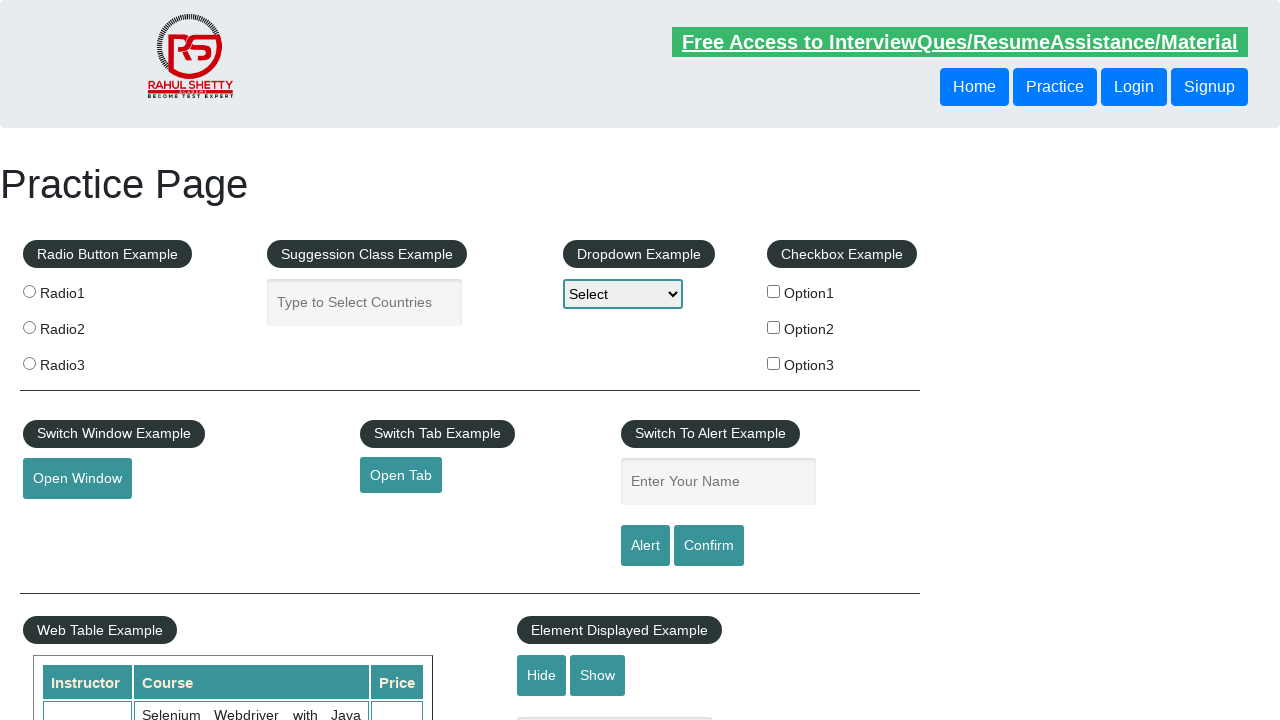